Tests window handling functionality by opening multiple windows and filling forms in each popup window - one for XPath Practice and another for Basic Controls

Starting URL: https://www.hyrtutorials.com/p/window-handles-practice.html

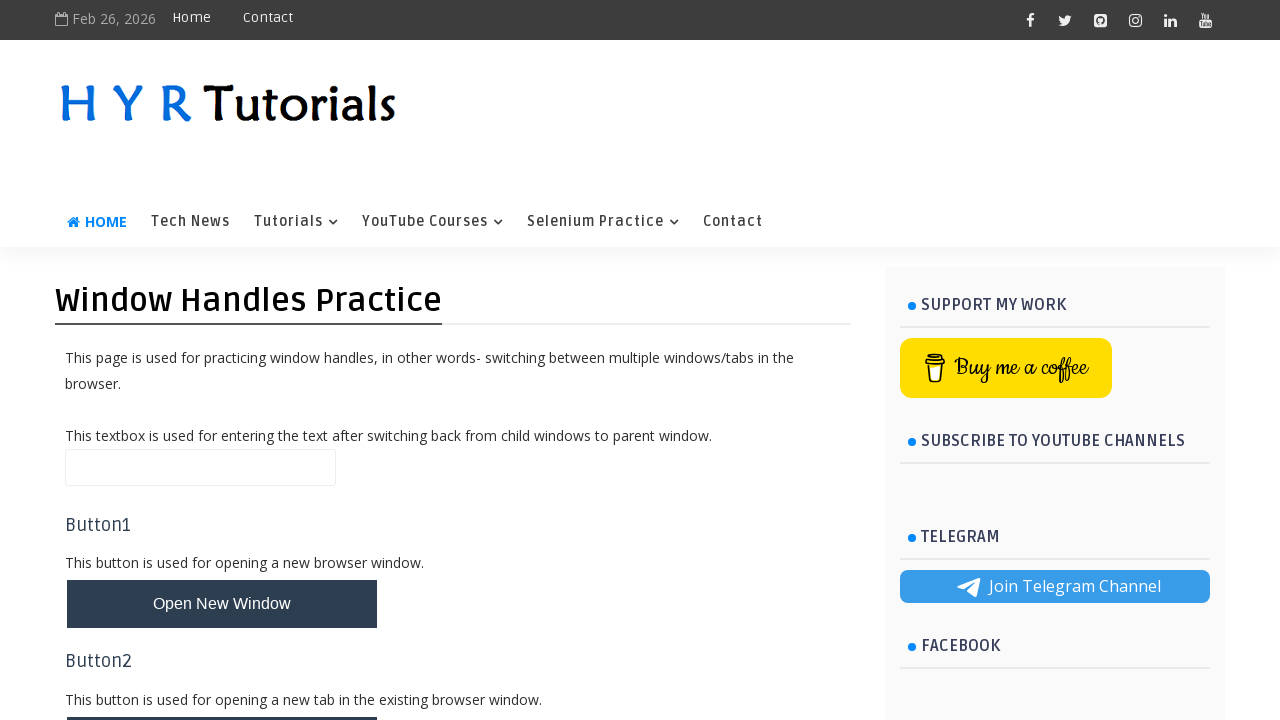

Clicked button to open multiple windows at (222, 361) on #newWindowsBtn
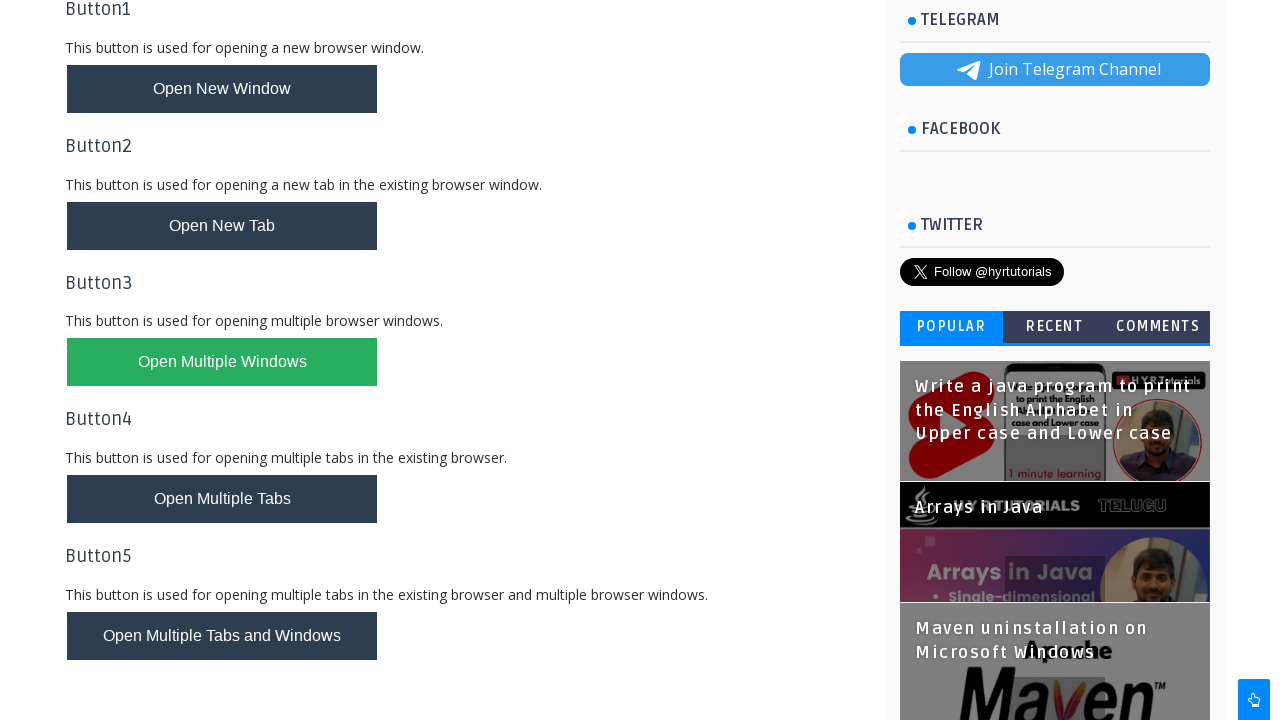

Waited 2 seconds for new windows to open
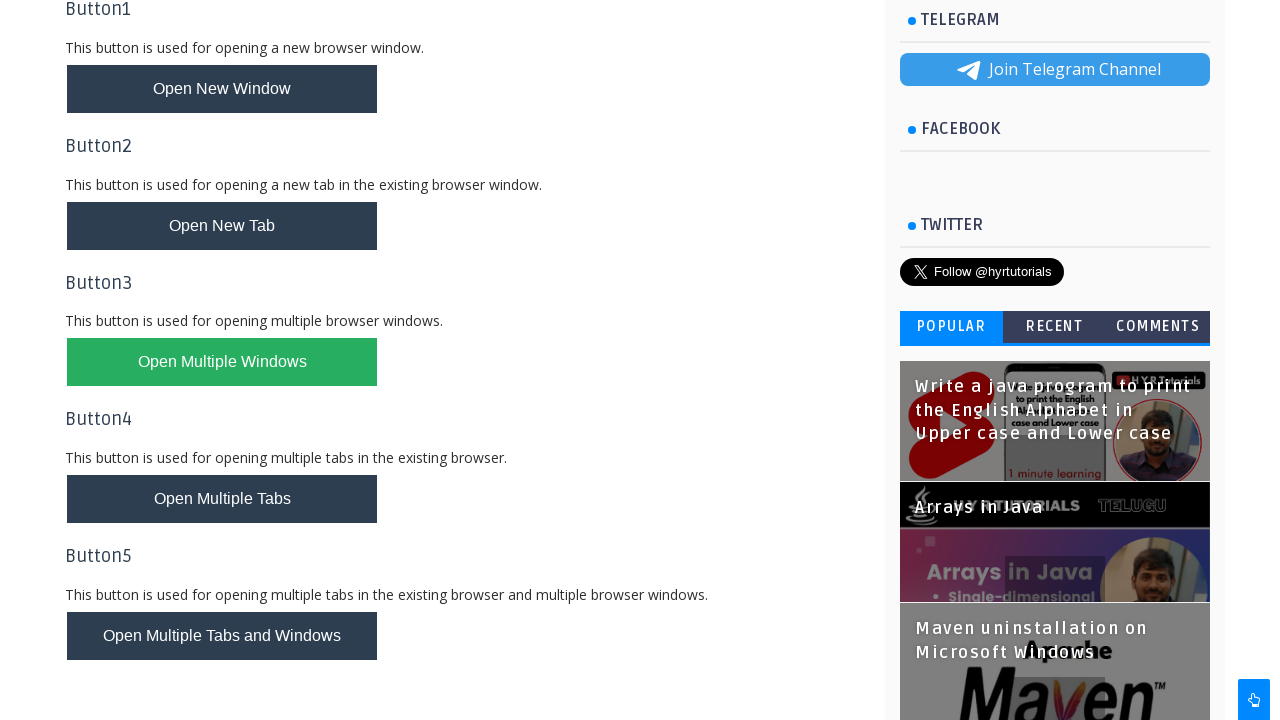

Retrieved all open pages/windows
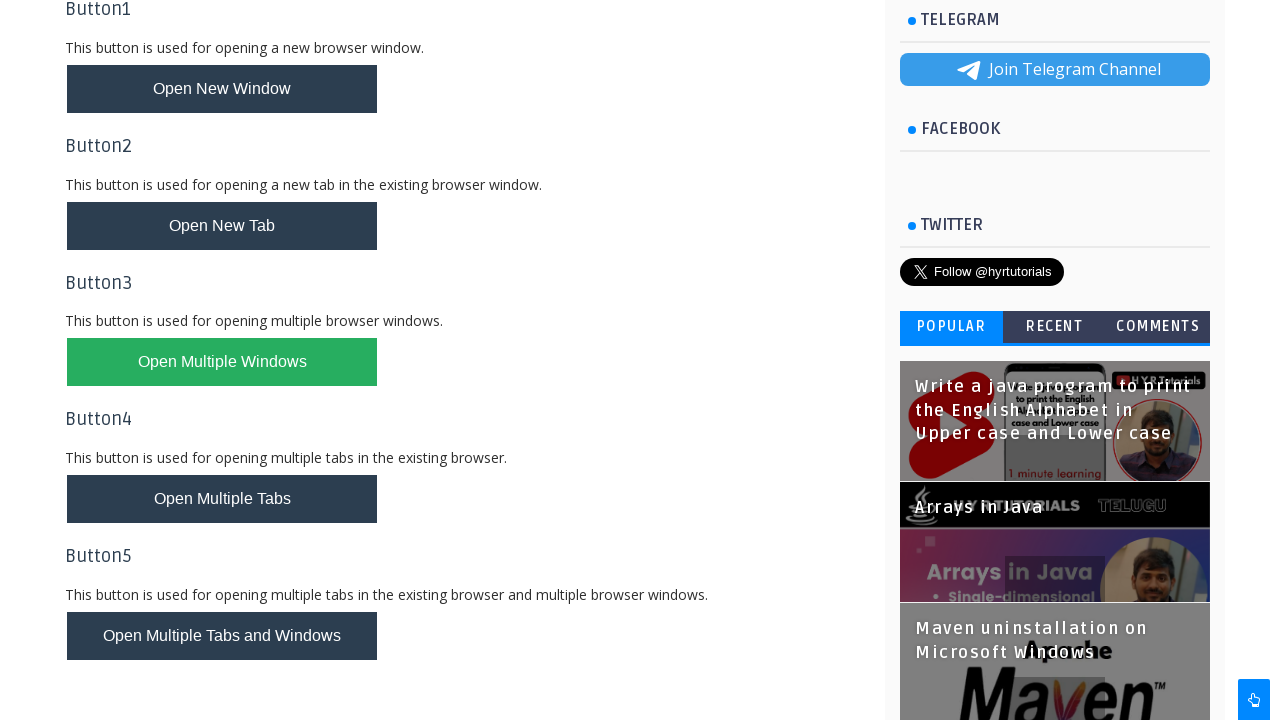

Processing popup window with title: Basic Controls - H Y R Tutorials
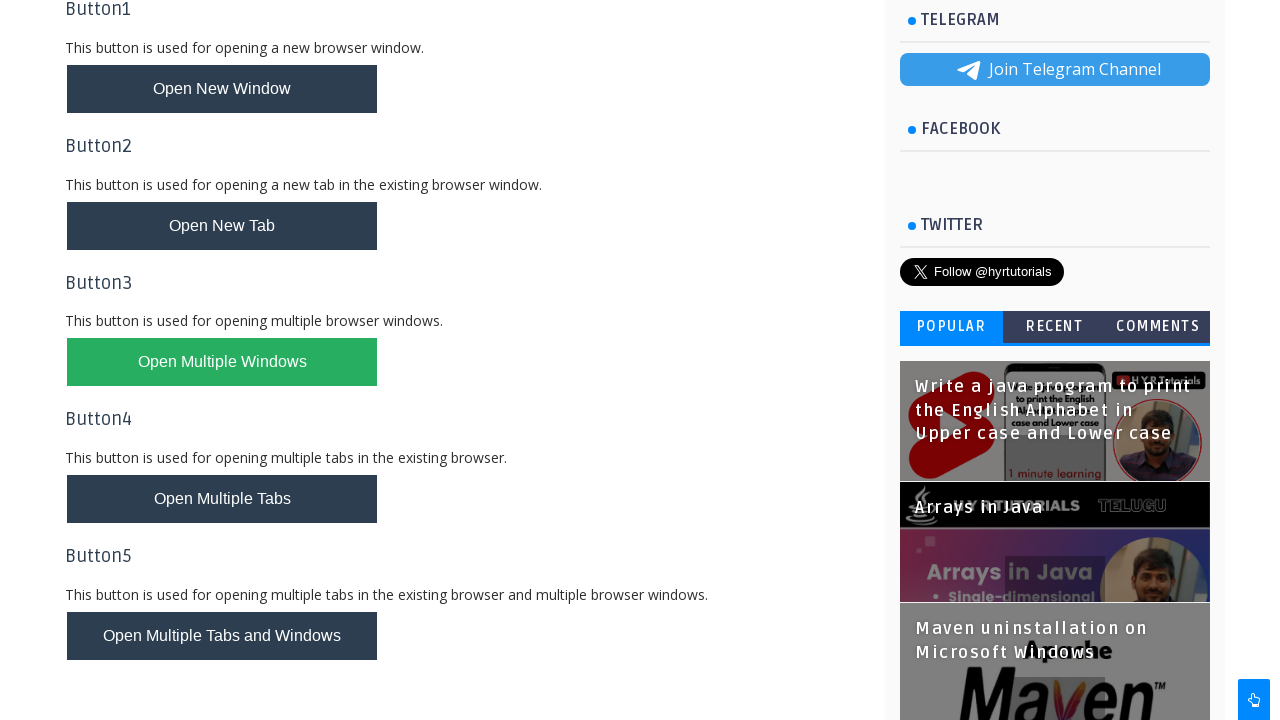

Filled first name field with 'Priya' in Basic Controls form on input[name='fName']
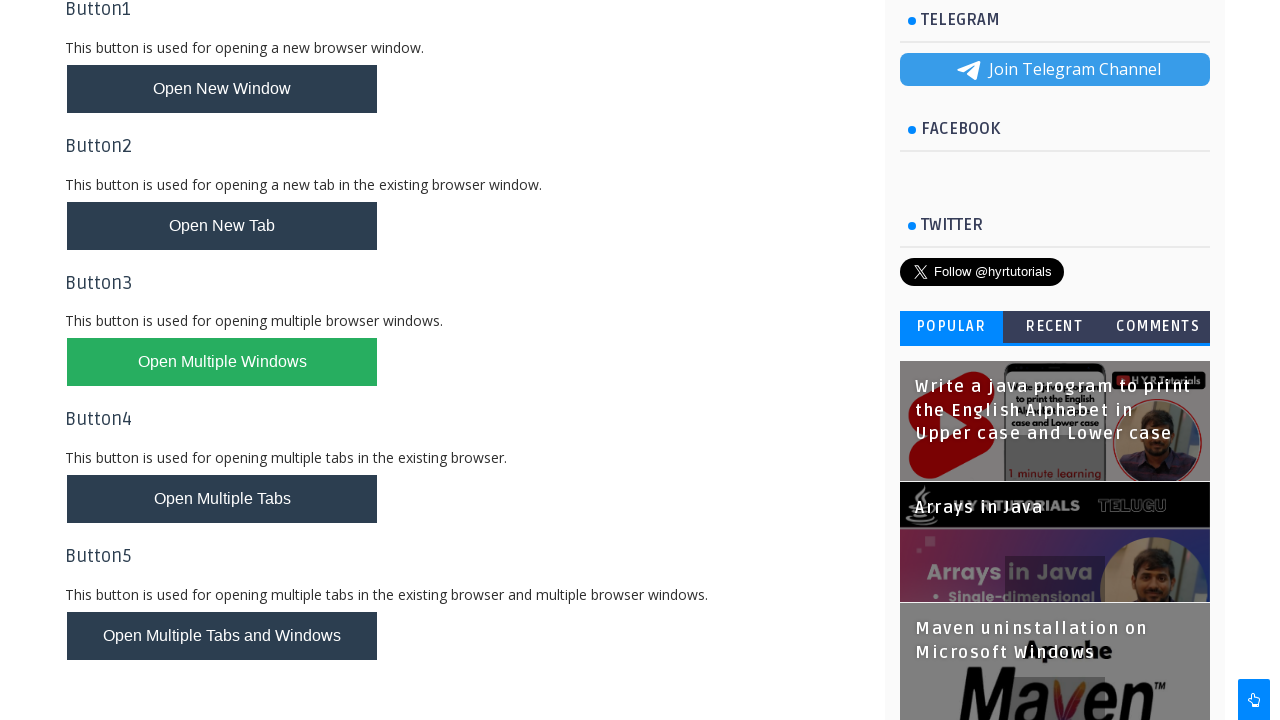

Filled last name field with 'Rana' in Basic Controls form on input[name='lName']
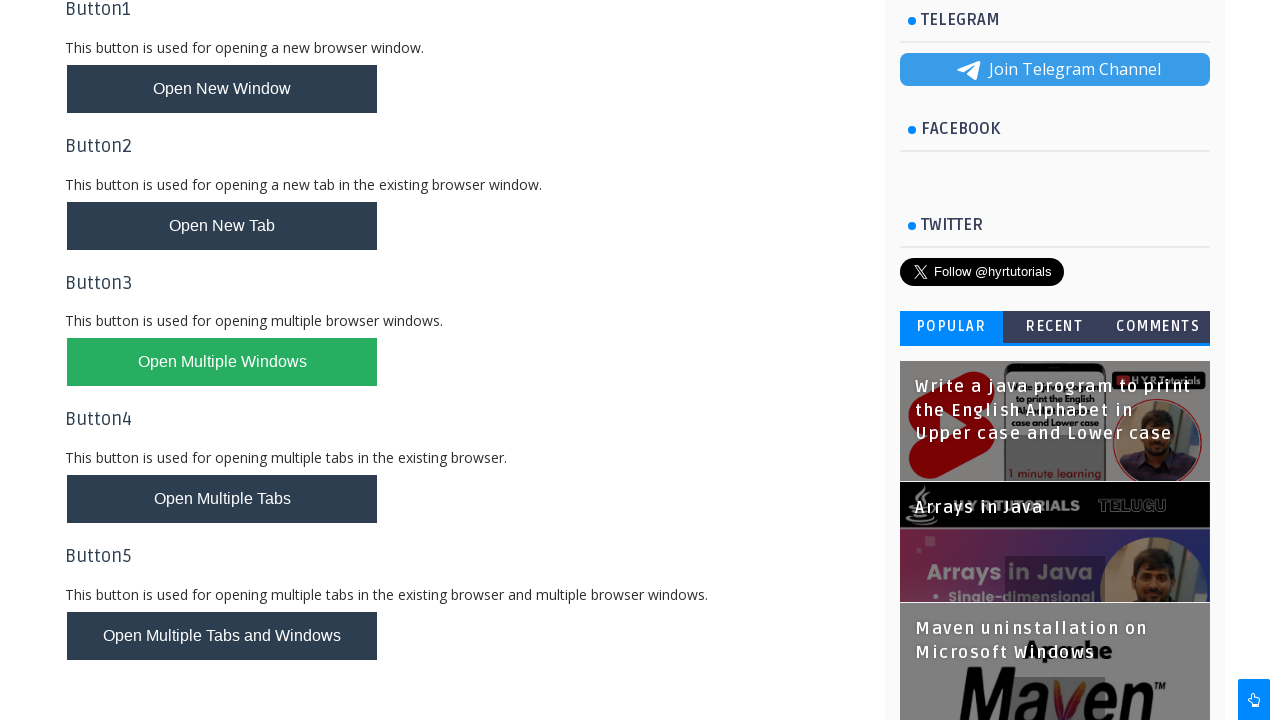

Selected female radio button in Basic Controls form at (242, 225) on #femalerb
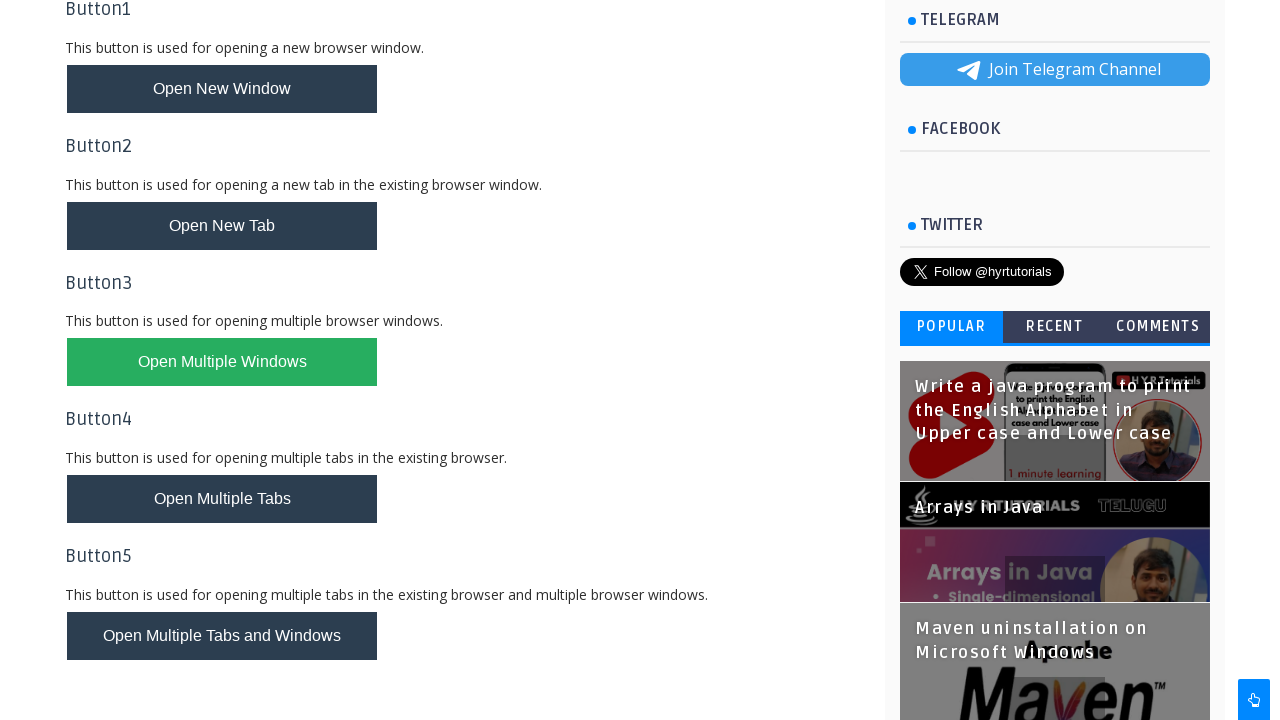

Checked English checkbox in Basic Controls form at (174, 277) on #englishchbx
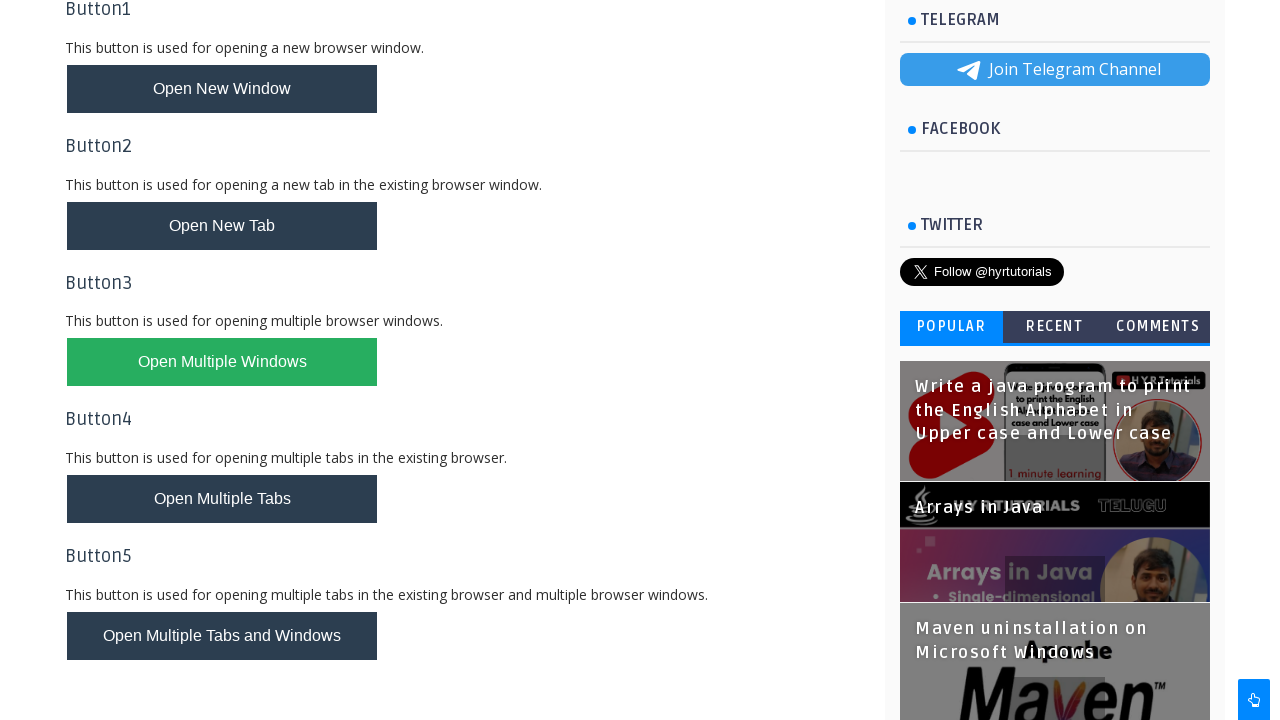

Checked Hindi checkbox in Basic Controls form at (254, 277) on #hindichbx
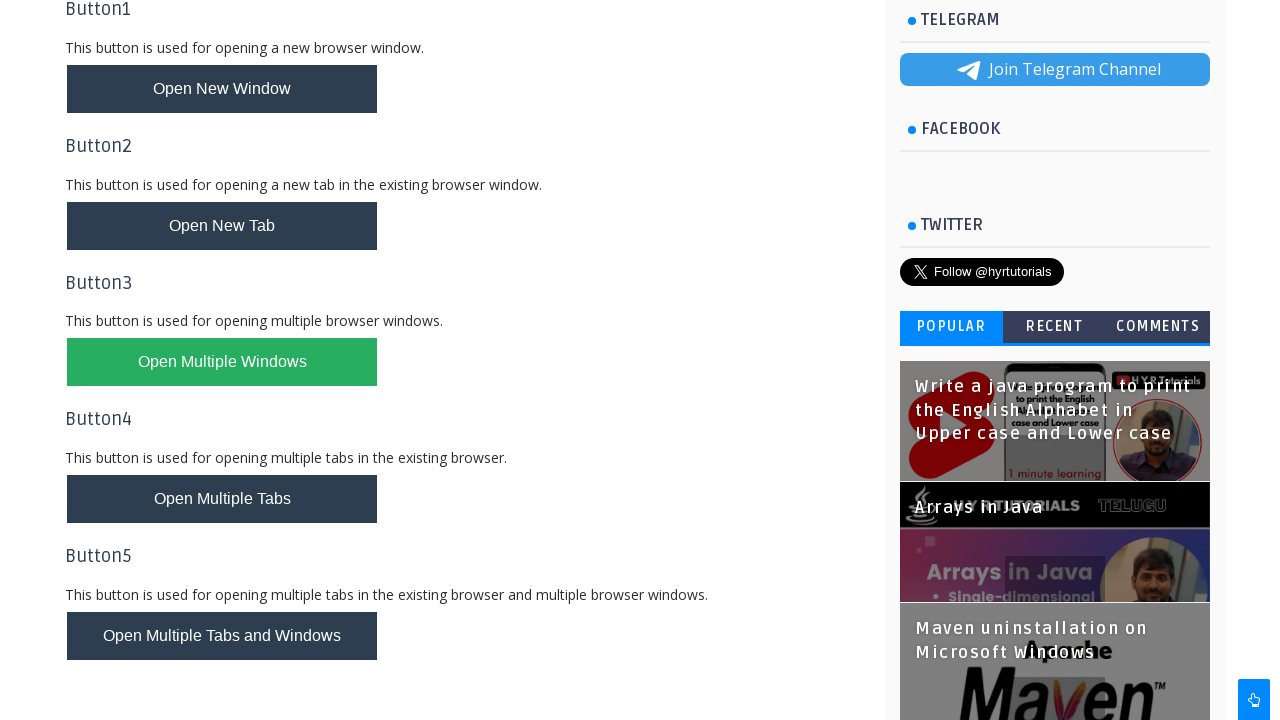

Filled email field with 'efg@gmail.com' in Basic Controls form on #email
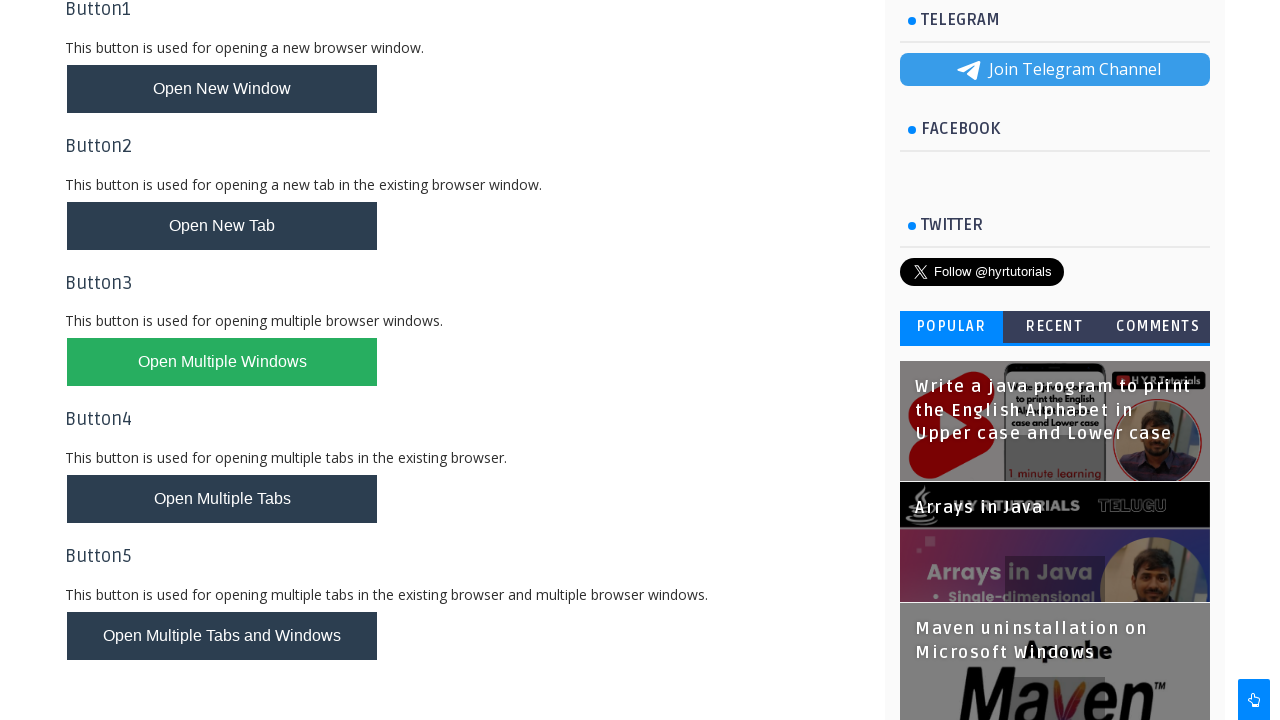

Filled password field with '123456' in Basic Controls form on #password
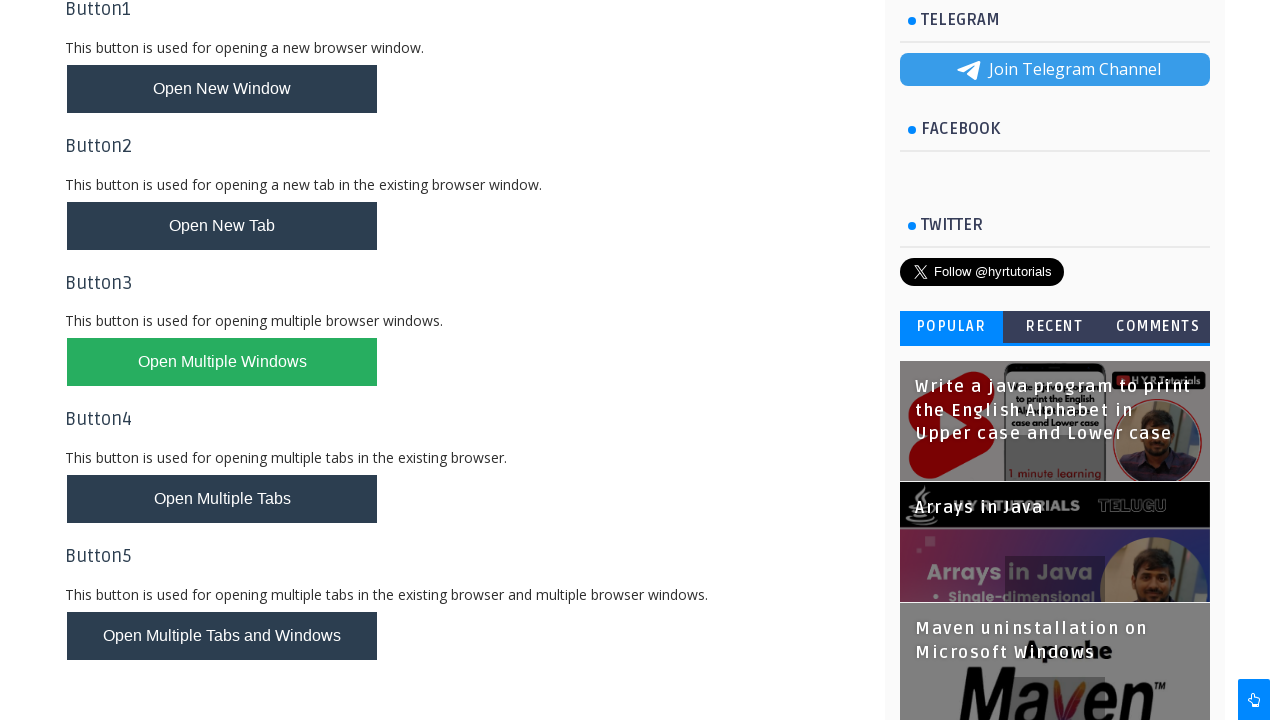

Clicked register button in Basic Controls form at (114, 440) on #registerbtn
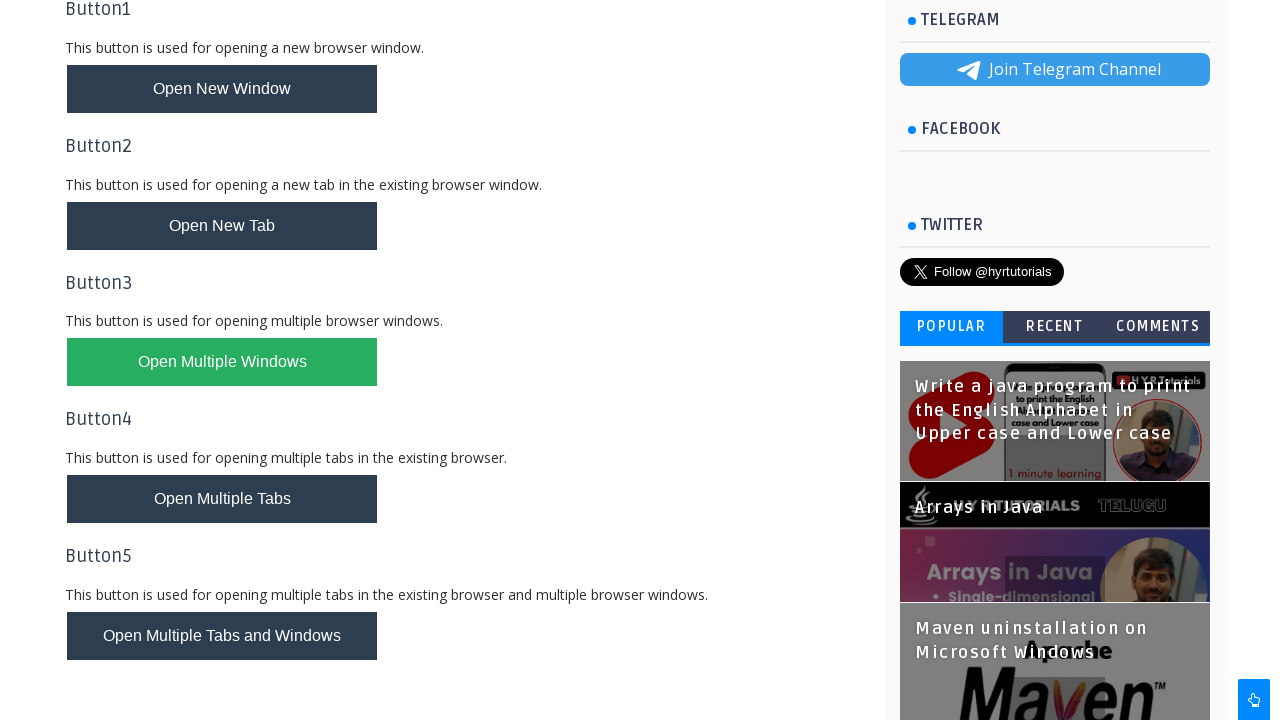

Closed Basic Controls popup window
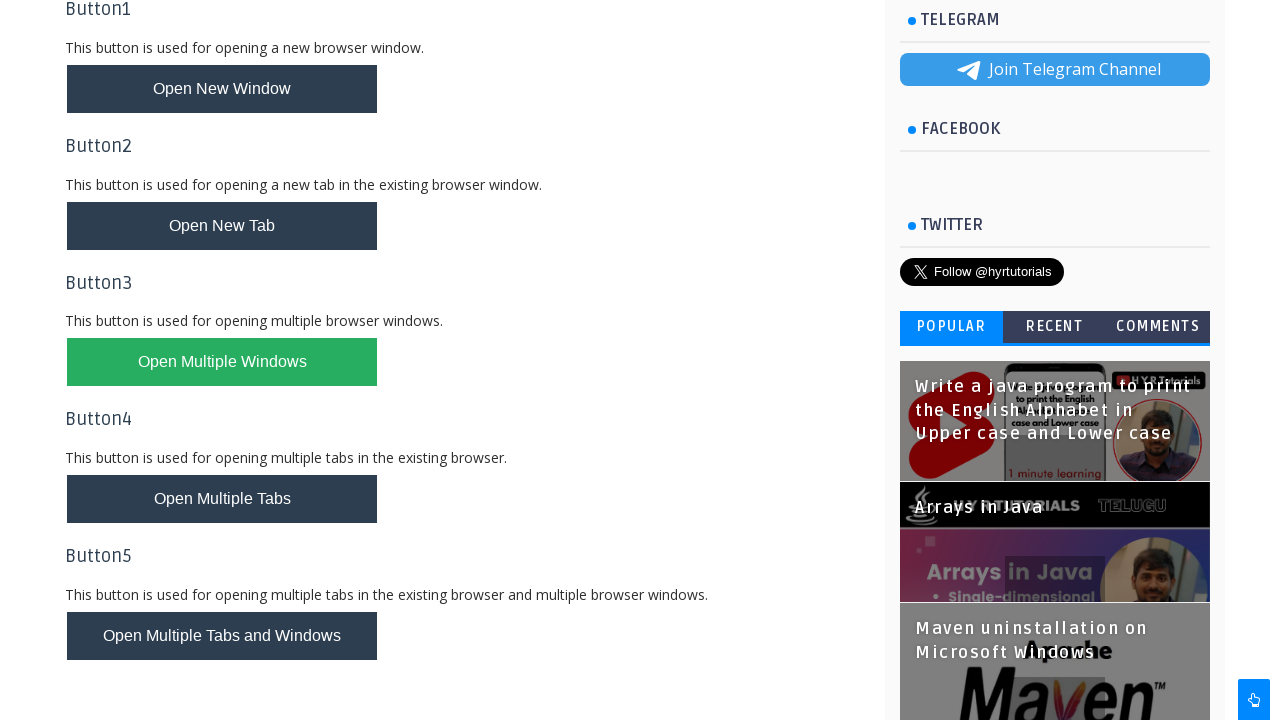

Processing popup window with title: XPath Practice - H Y R Tutorials
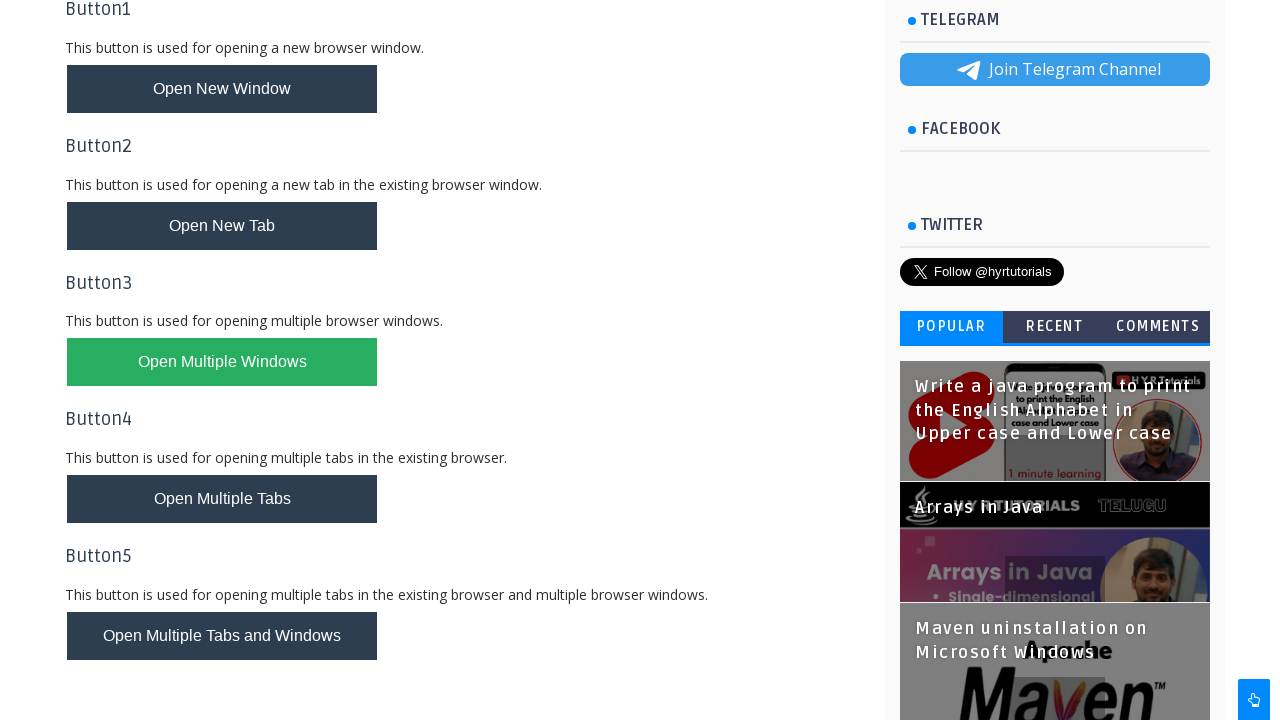

Filled first name field with 'Elsa' in XPath Practice form on (//input[@name='name'])[1]
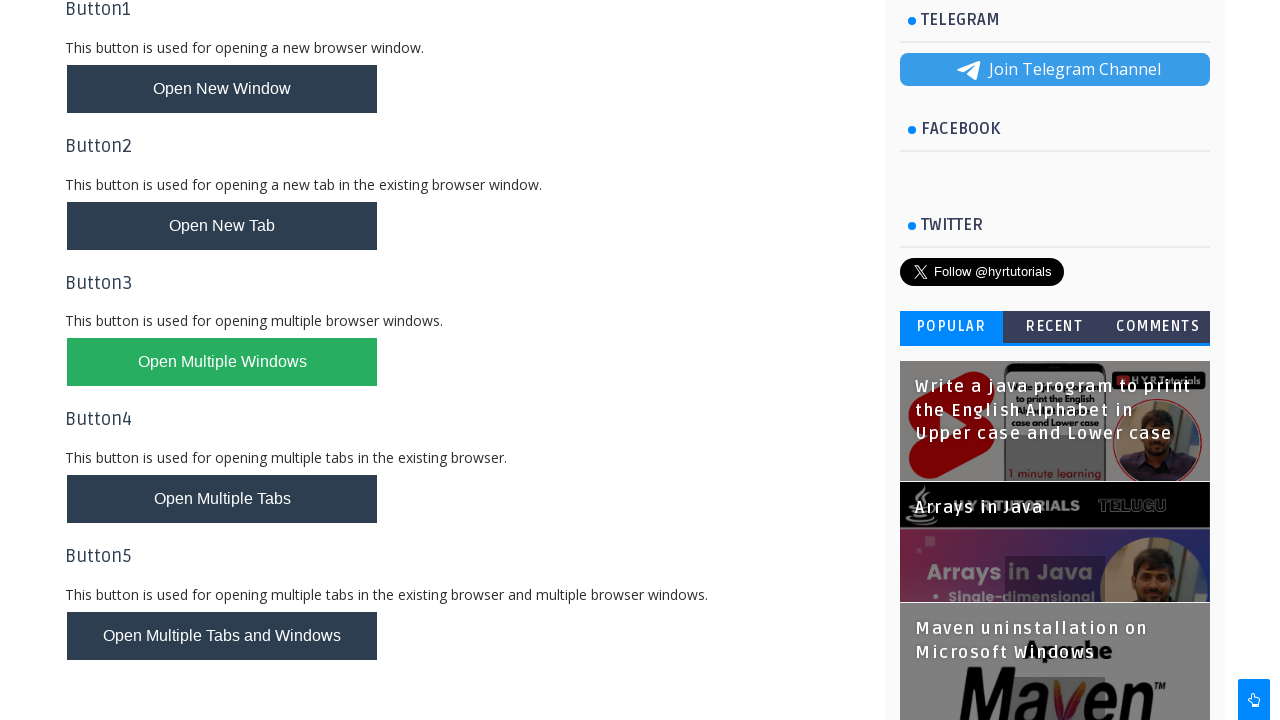

Filled last name field with 'Sherry' in XPath Practice form on (//input[@name='name'])[2]
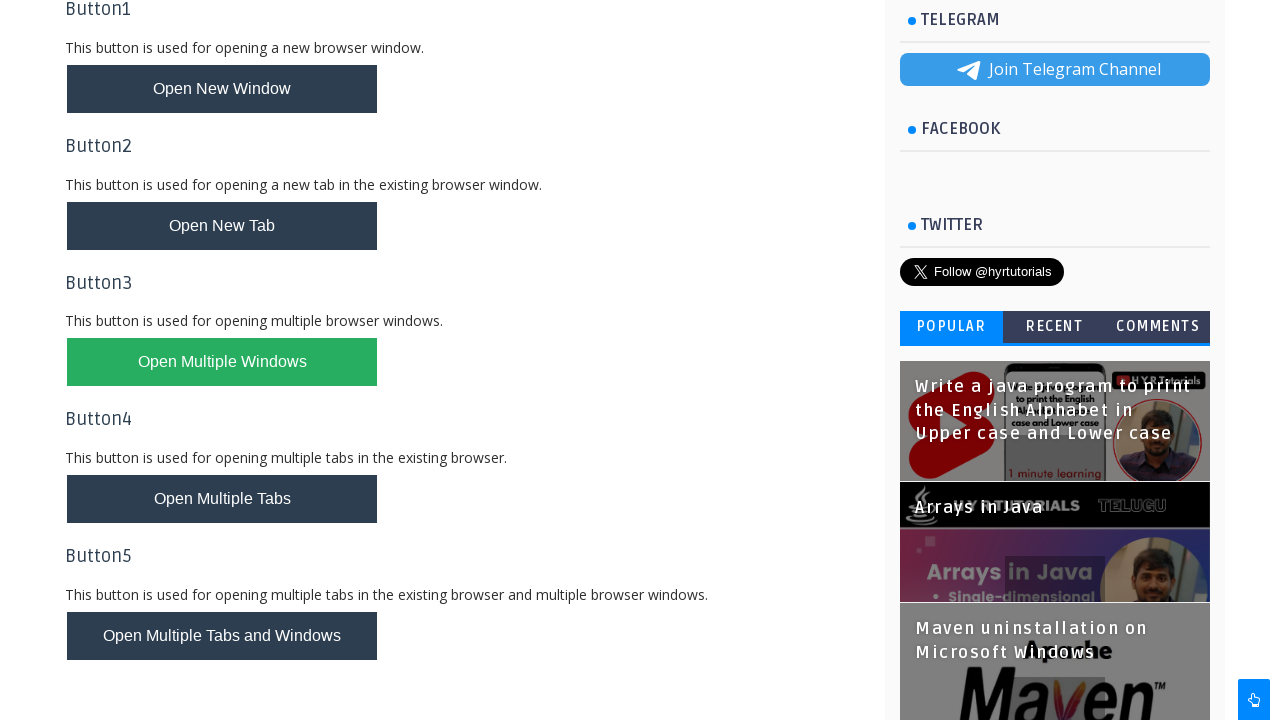

Filled email field with 'abc@gmail.com' in XPath Practice form on (//input[@required])[1]
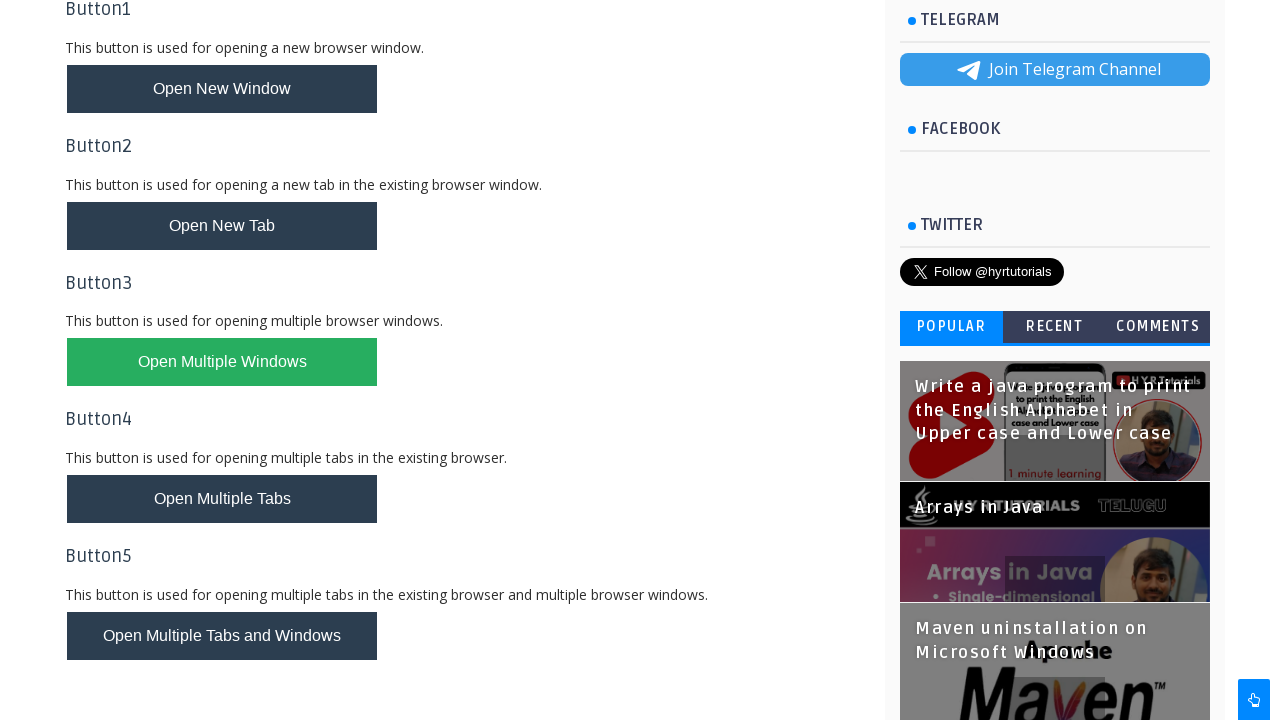

Filled password field with '1234' in XPath Practice form on (//input[@required])[2]
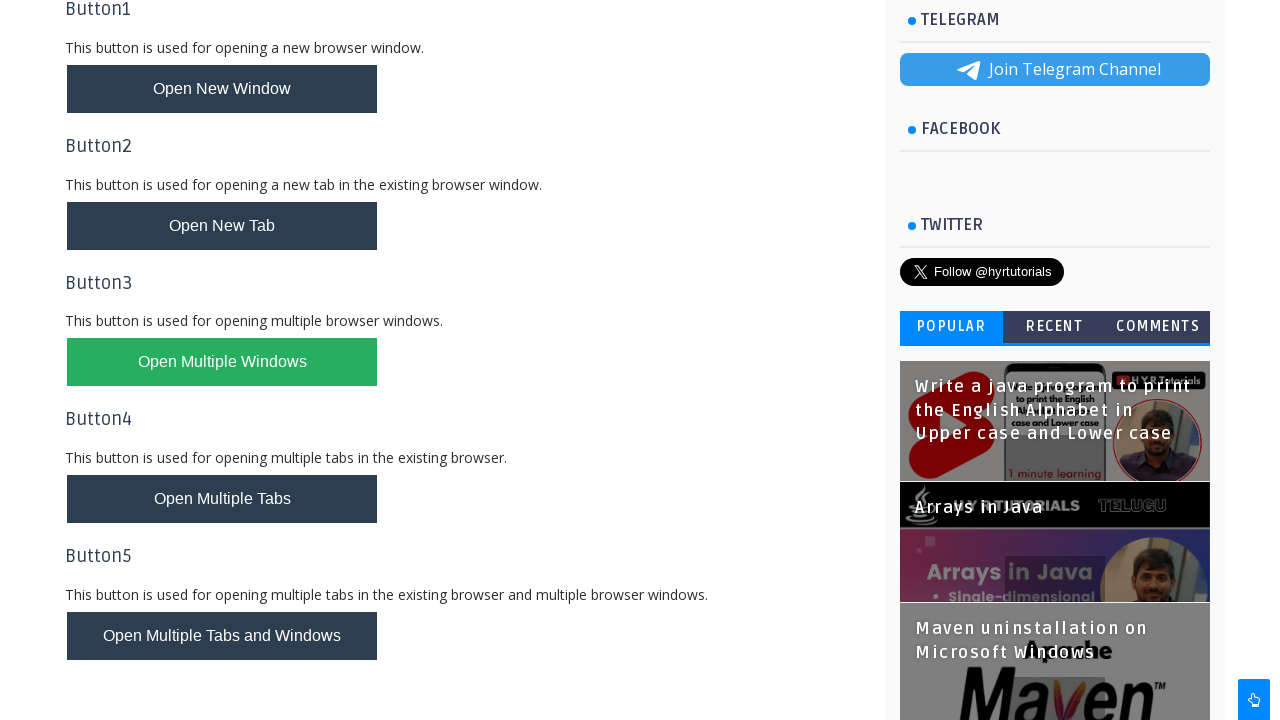

Filled confirm password field with '1234' in XPath Practice form on (//input[@required])[3]
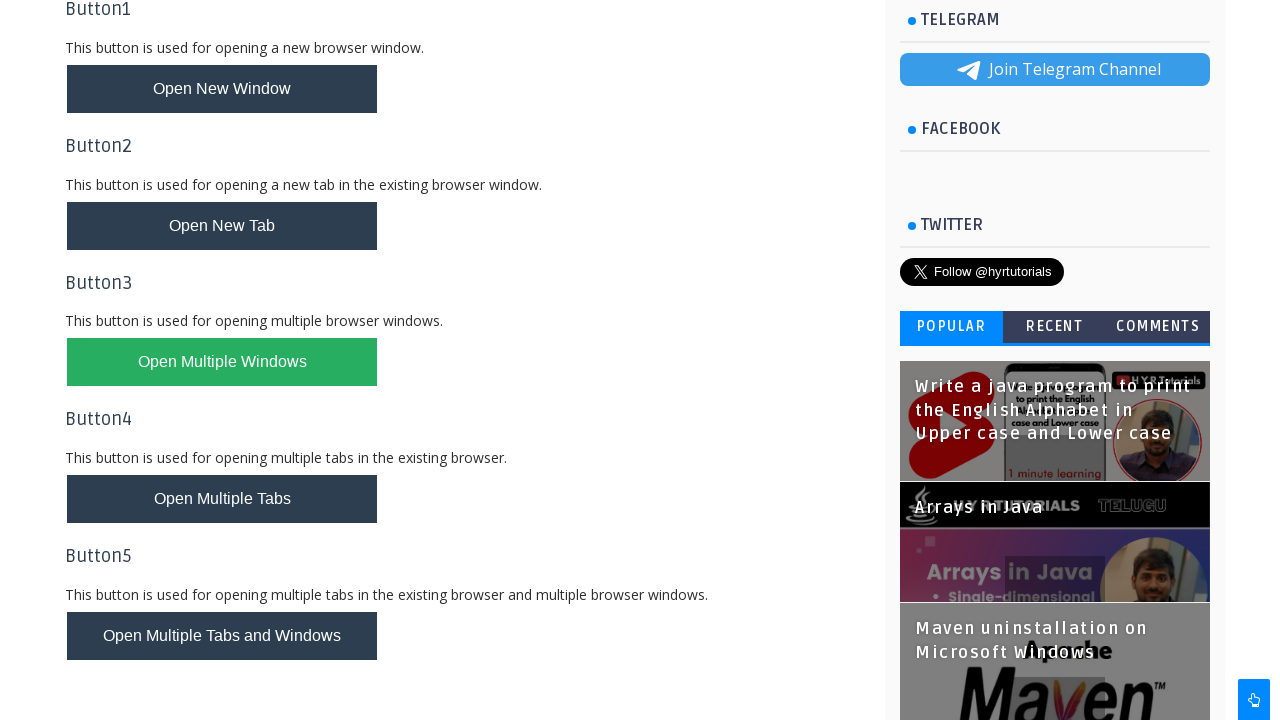

Clicked submit button in XPath Practice form at (242, 225) on (//button[@type='submit'])[1]
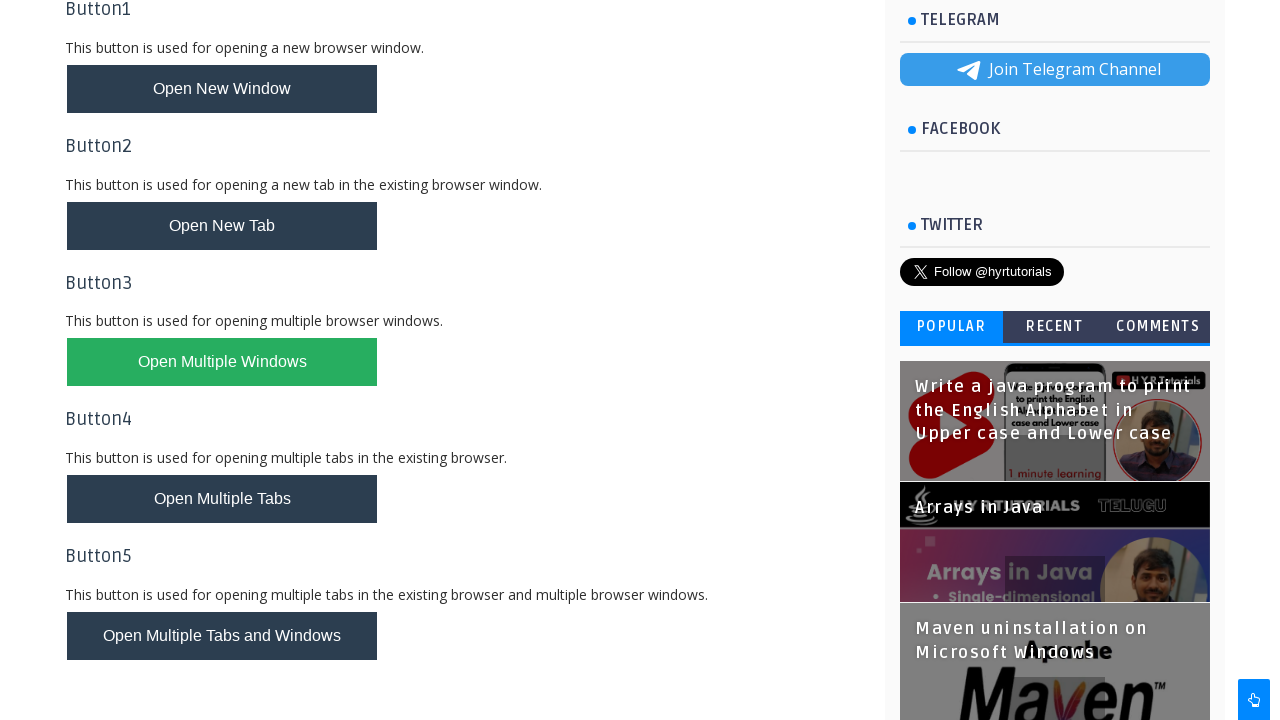

Closed XPath Practice popup window
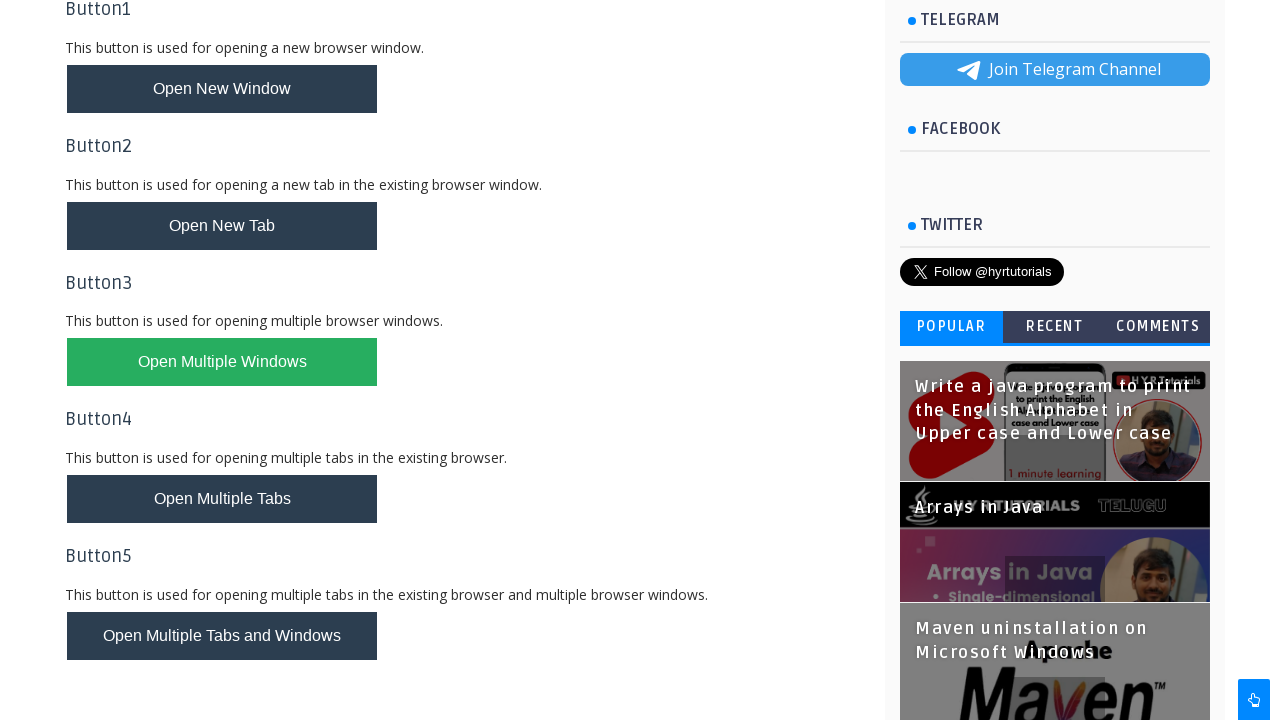

Verified return to main page by waiting for h1 element with itemprop='name'
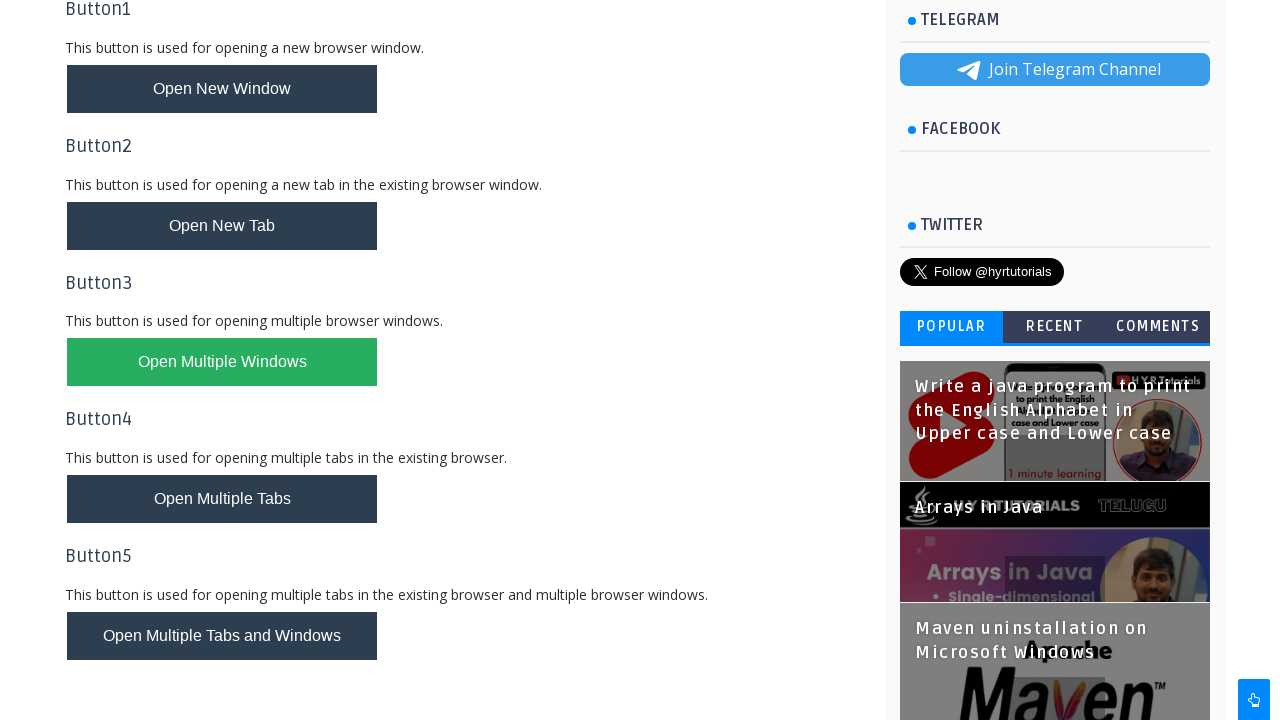

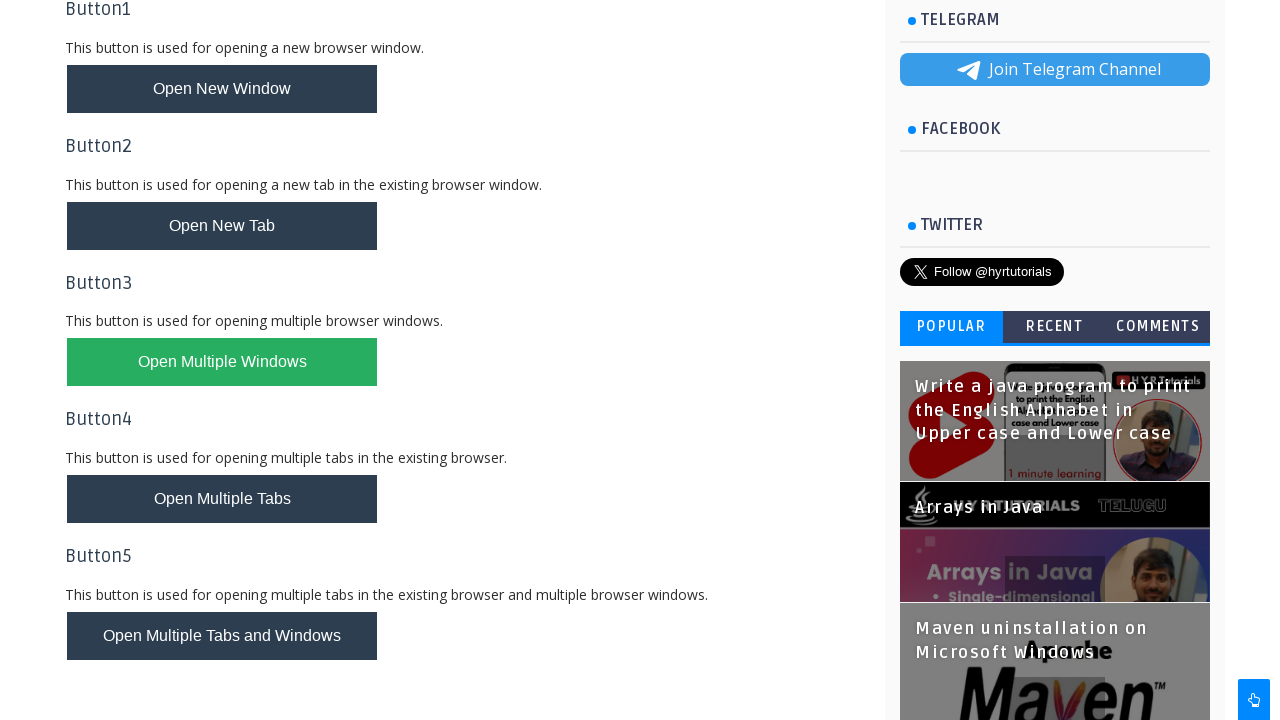